Tests right-click context menu functionality by performing a right-click action, selecting an option from the context menu, and handling the resulting alert

Starting URL: https://swisnl.github.io/jQuery-contextMenu/demo.html

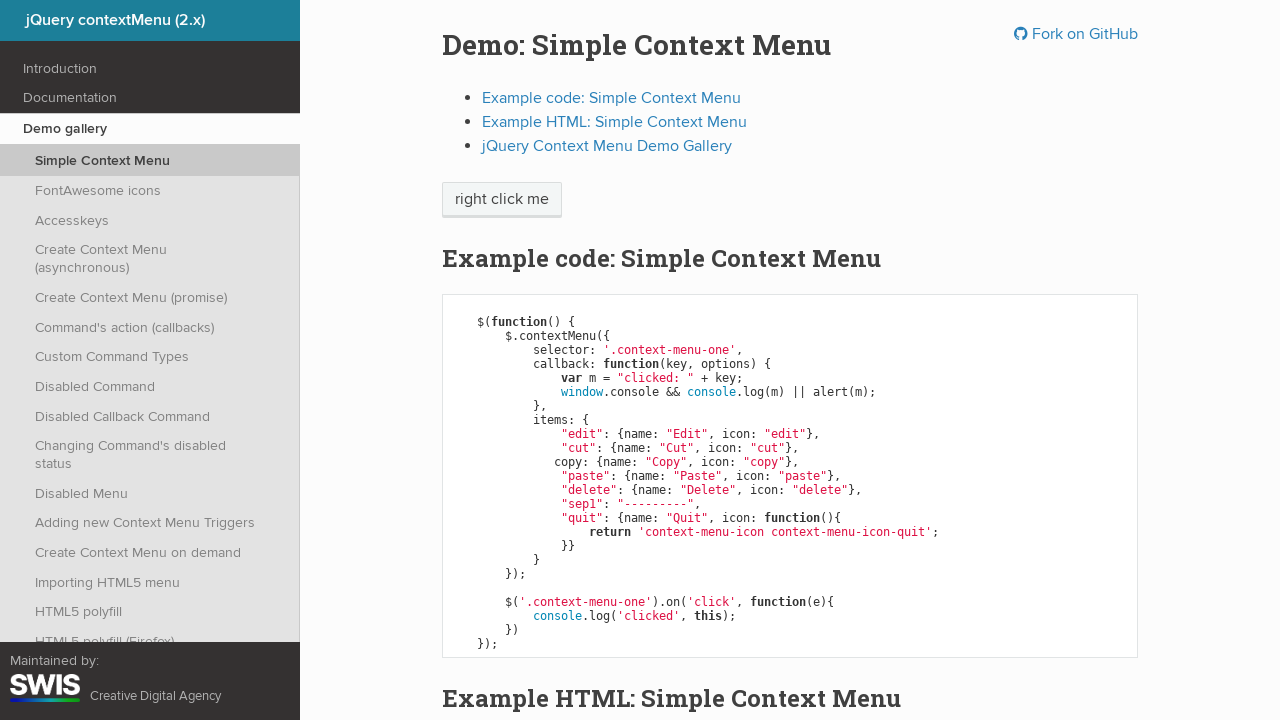

Located element for right-click action
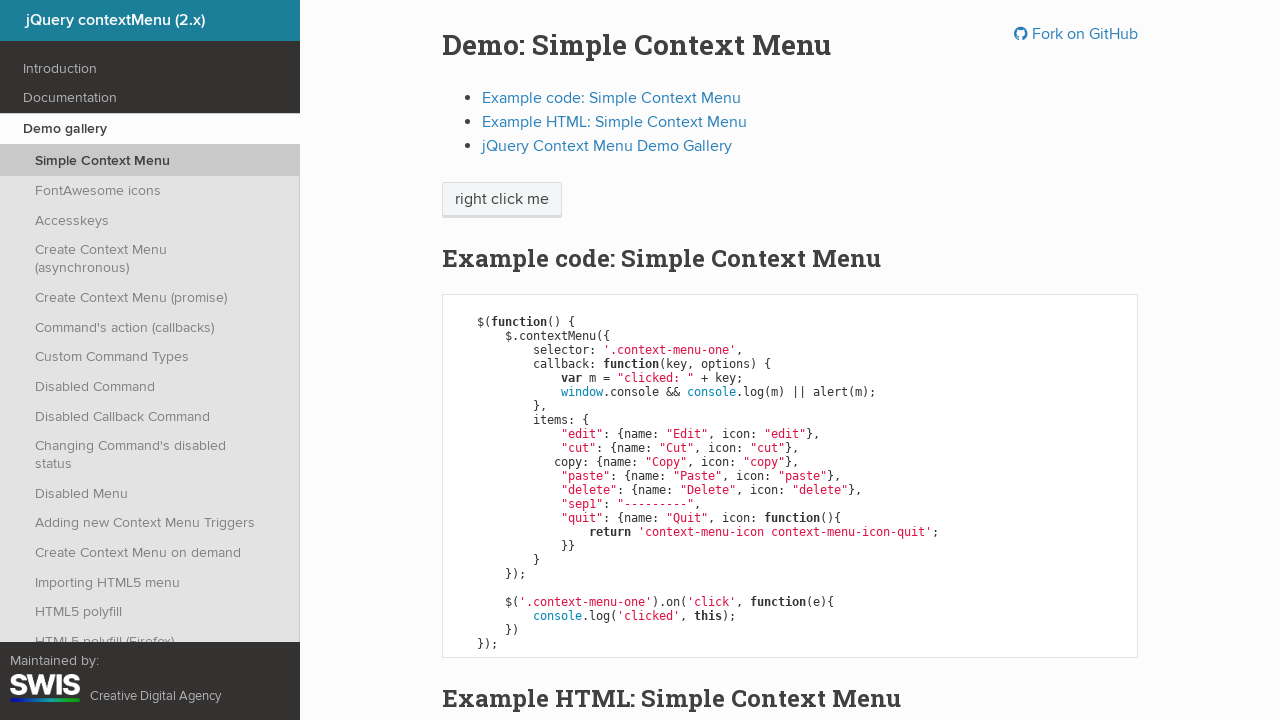

Right-clicked on the target element to open context menu at (502, 200) on xpath=/html/body/div[1]/section/div/div/div/p/span
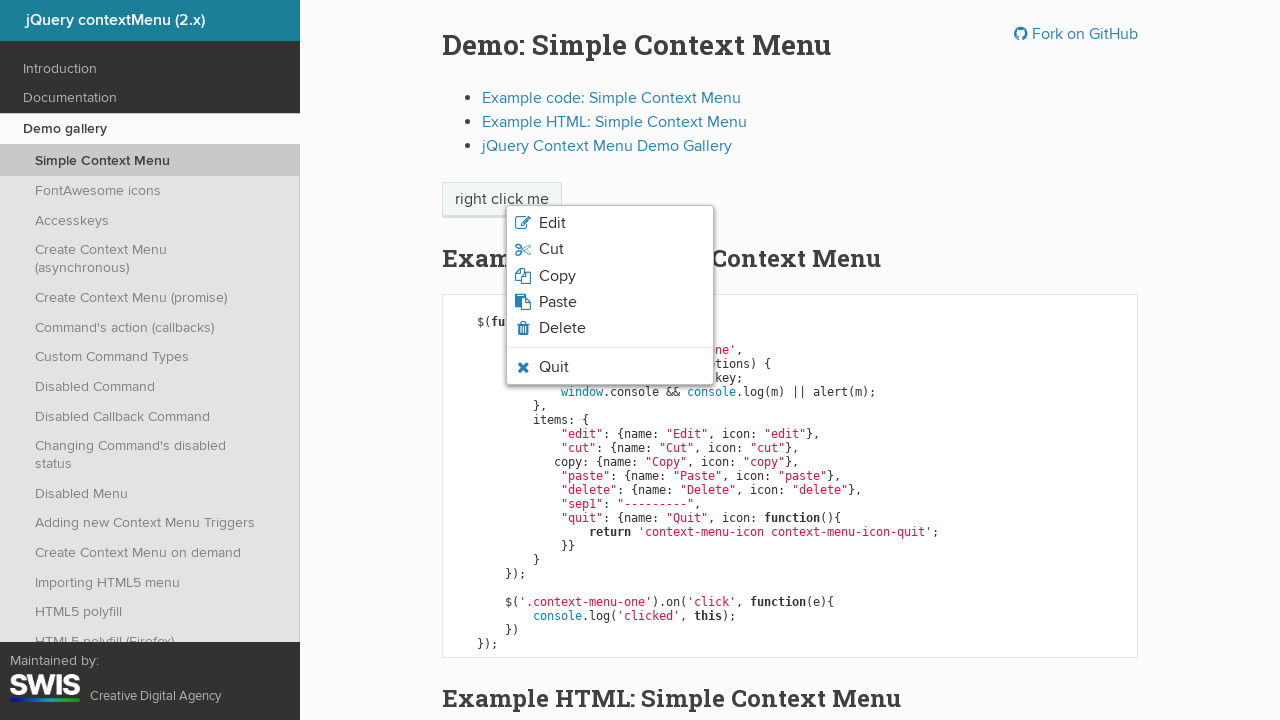

Located first option in context menu
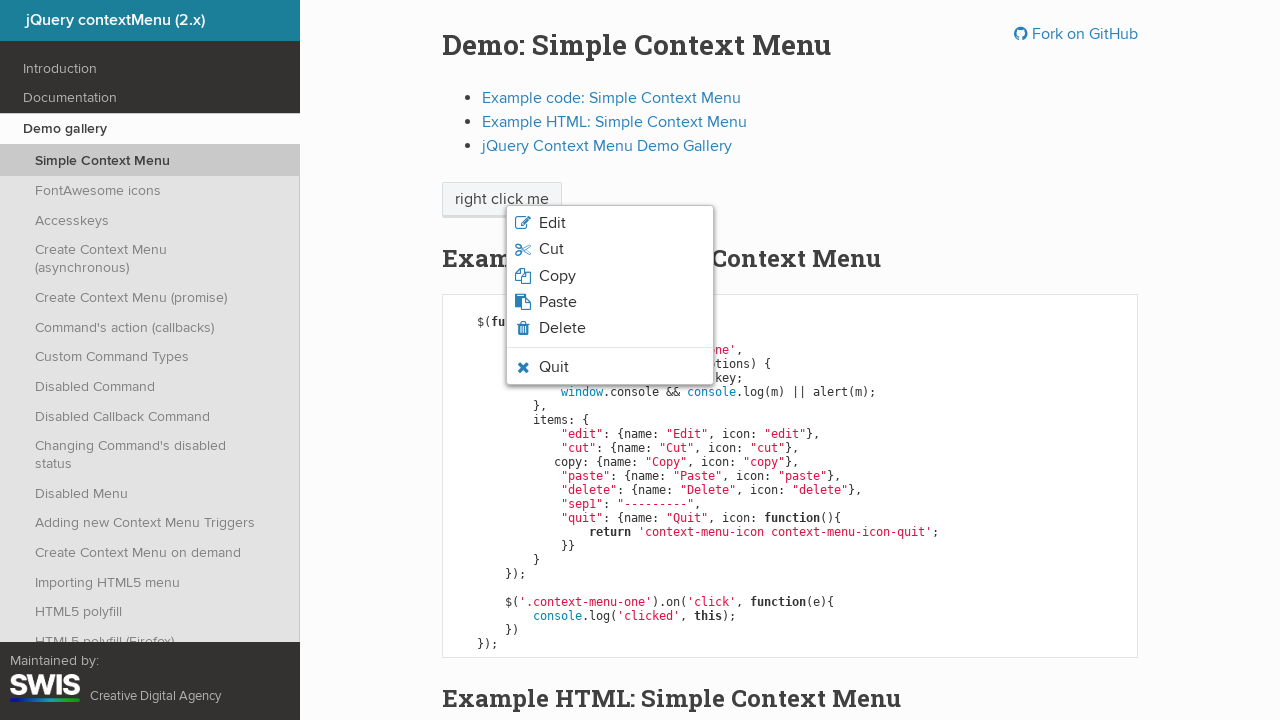

Clicked first context menu option at (610, 223) on xpath=/html/body/ul/li[1]
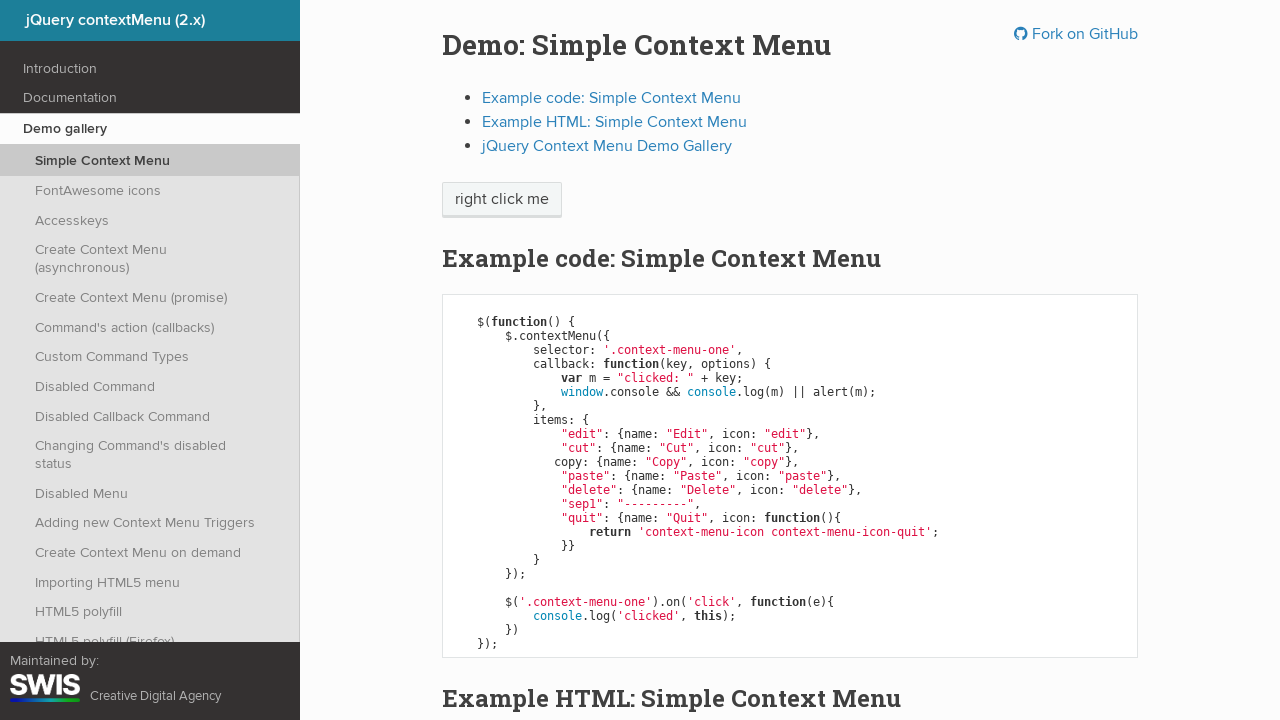

Set up dialog handler to accept alerts
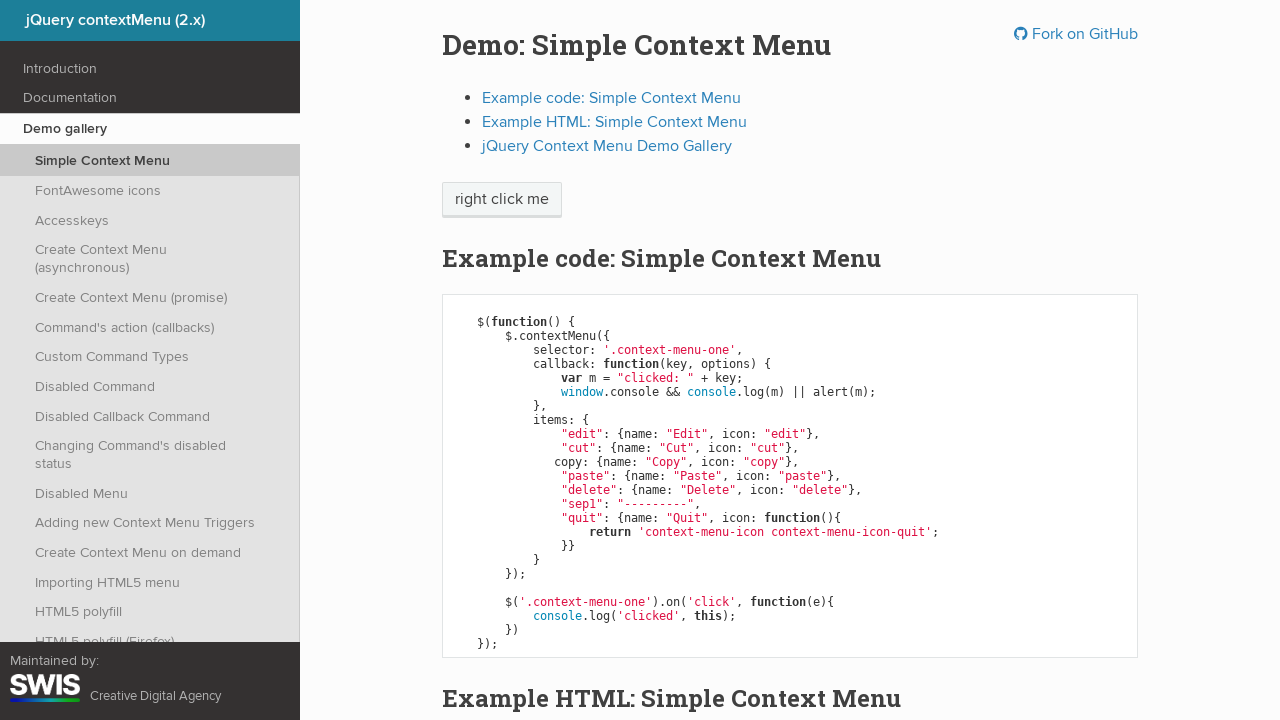

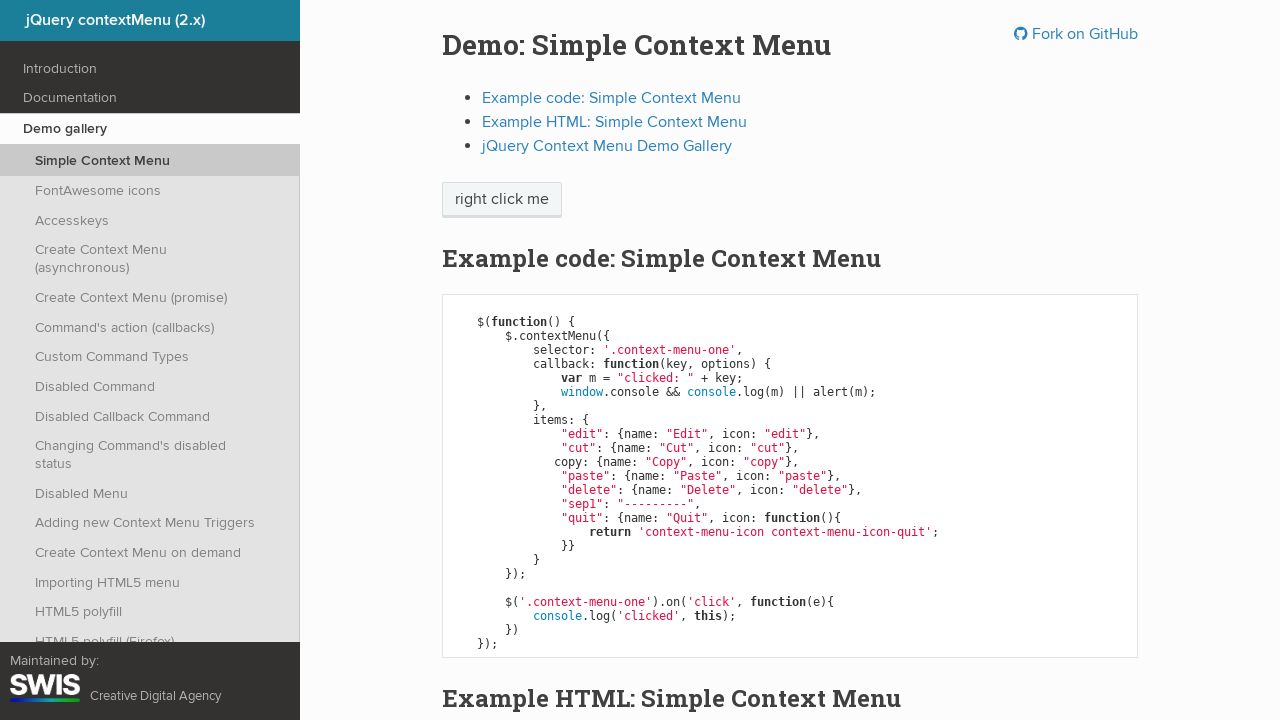